Tests the auto-suggestion dropdown functionality by typing a partial country name and selecting from the suggested options that appear.

Starting URL: https://rahulshettyacademy.com/AutomationPractice/

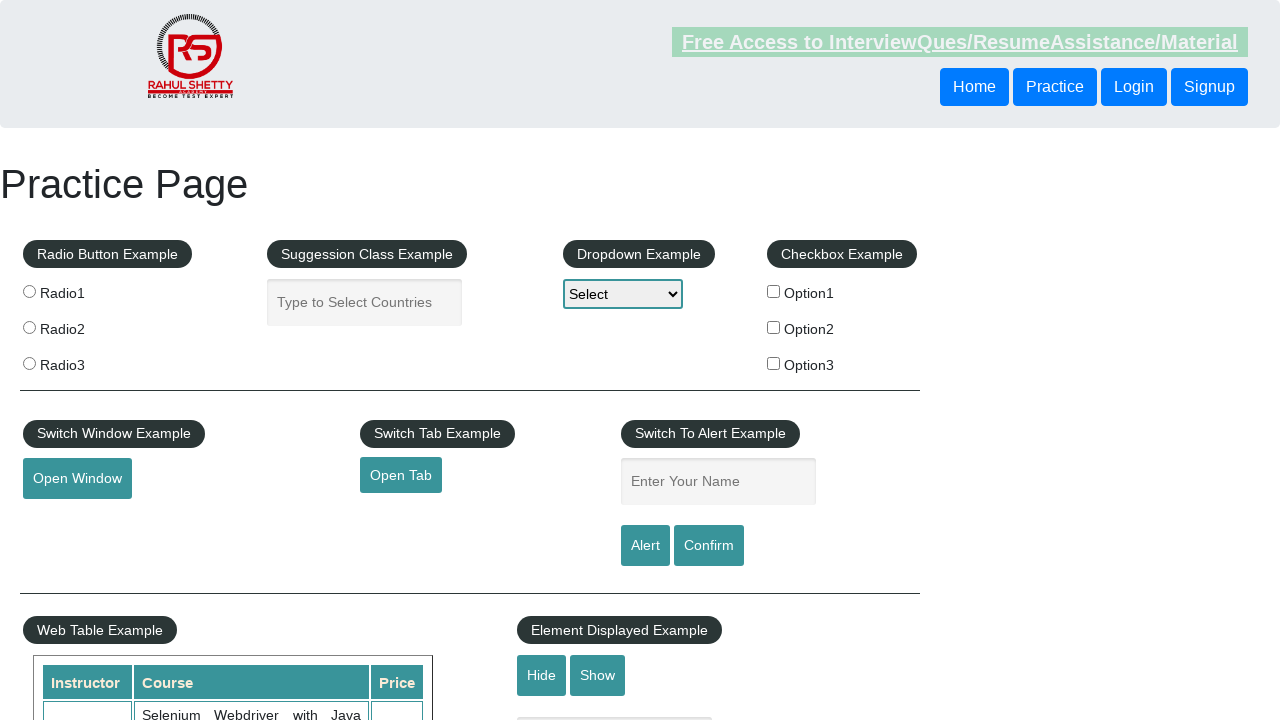

Typed 'ind' in autocomplete field to trigger suggestions on #autocomplete
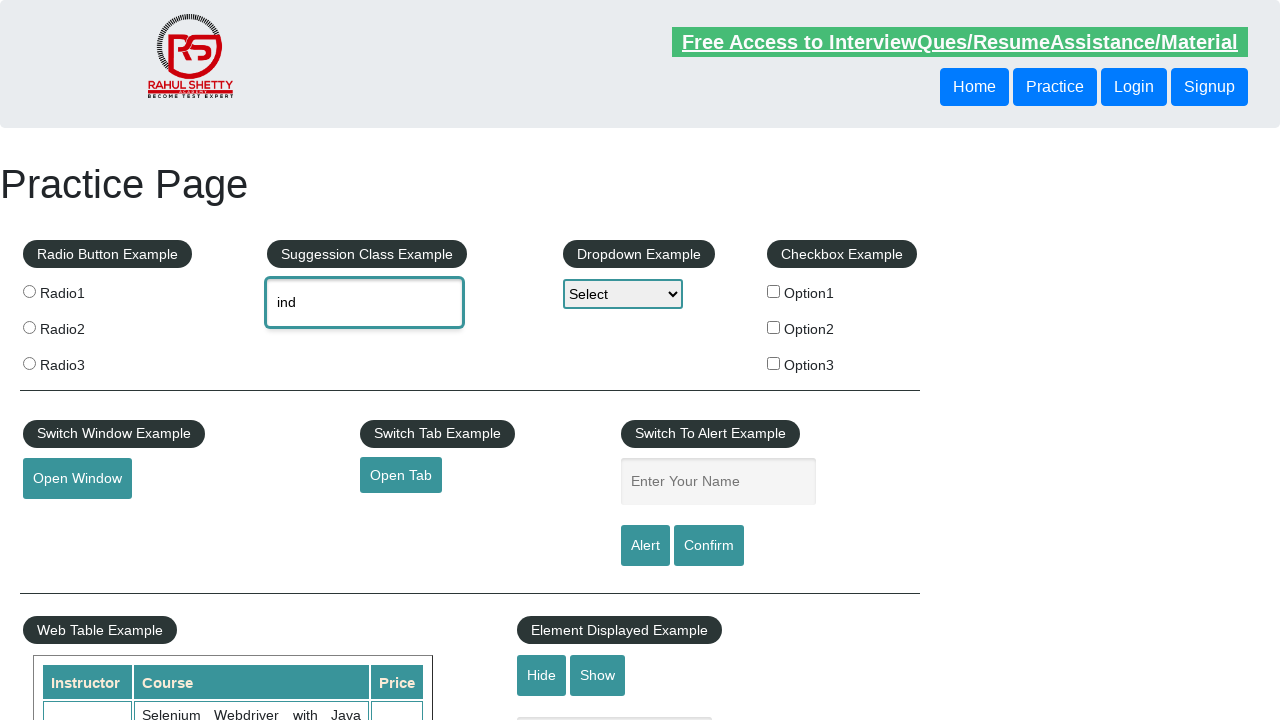

Auto-suggestion dropdown appeared with matching options
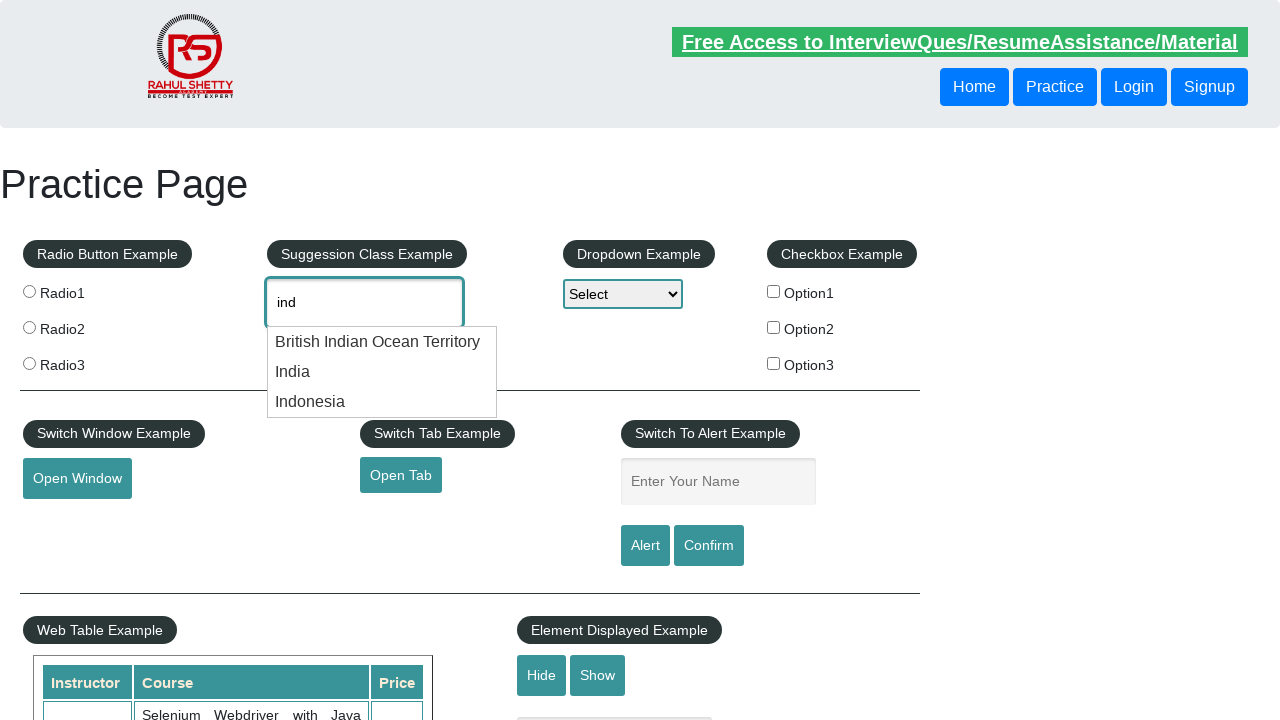

Selected 'India' from the auto-suggestion dropdown at (382, 342) on .ui-menu-item div:has-text('India')
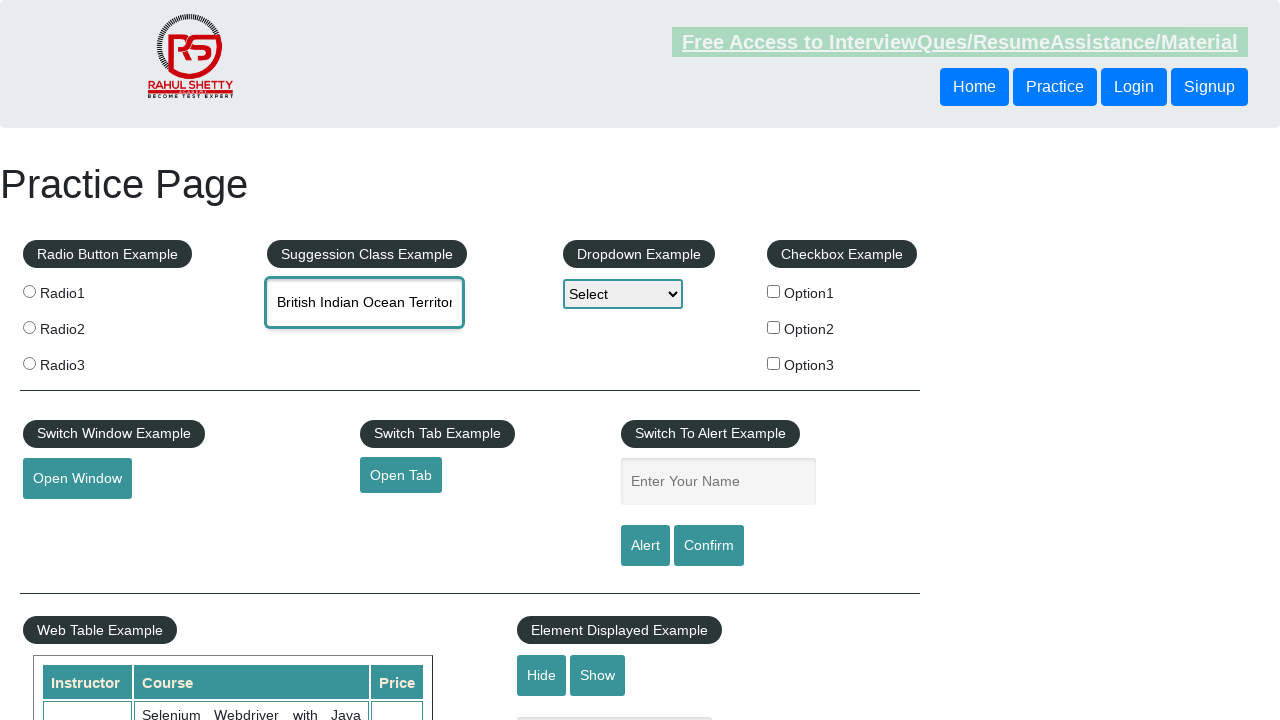

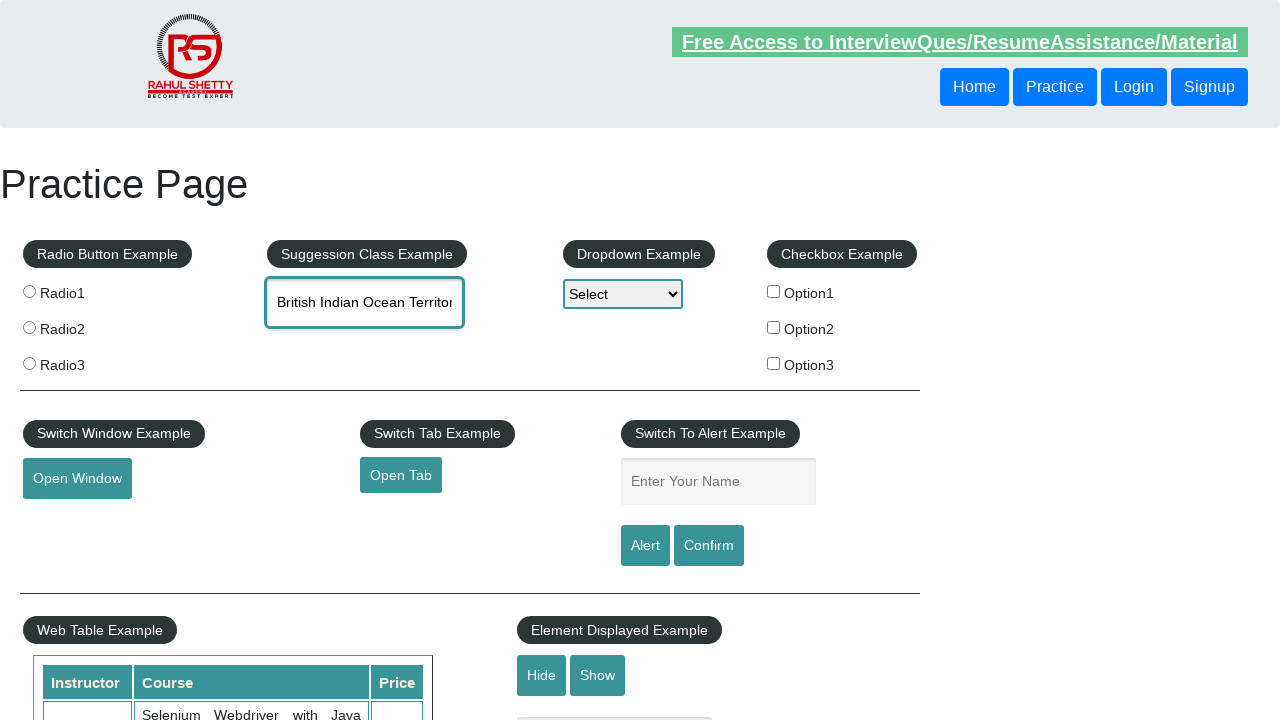